Opens the appointment modal and inserts a date value into the date input field.

Starting URL: https://test-a-pet.vercel.app/

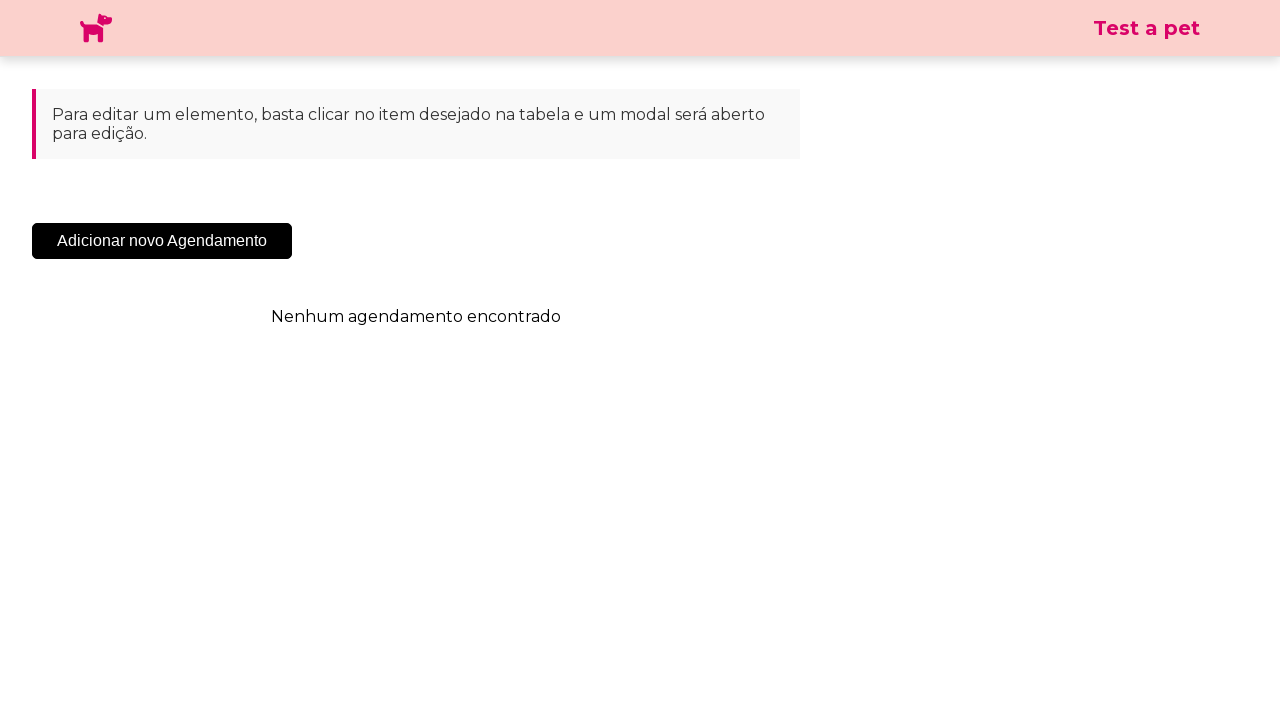

Clicked 'Add New Appointment' button at (162, 241) on .sc-cHqXqK.kZzwzX
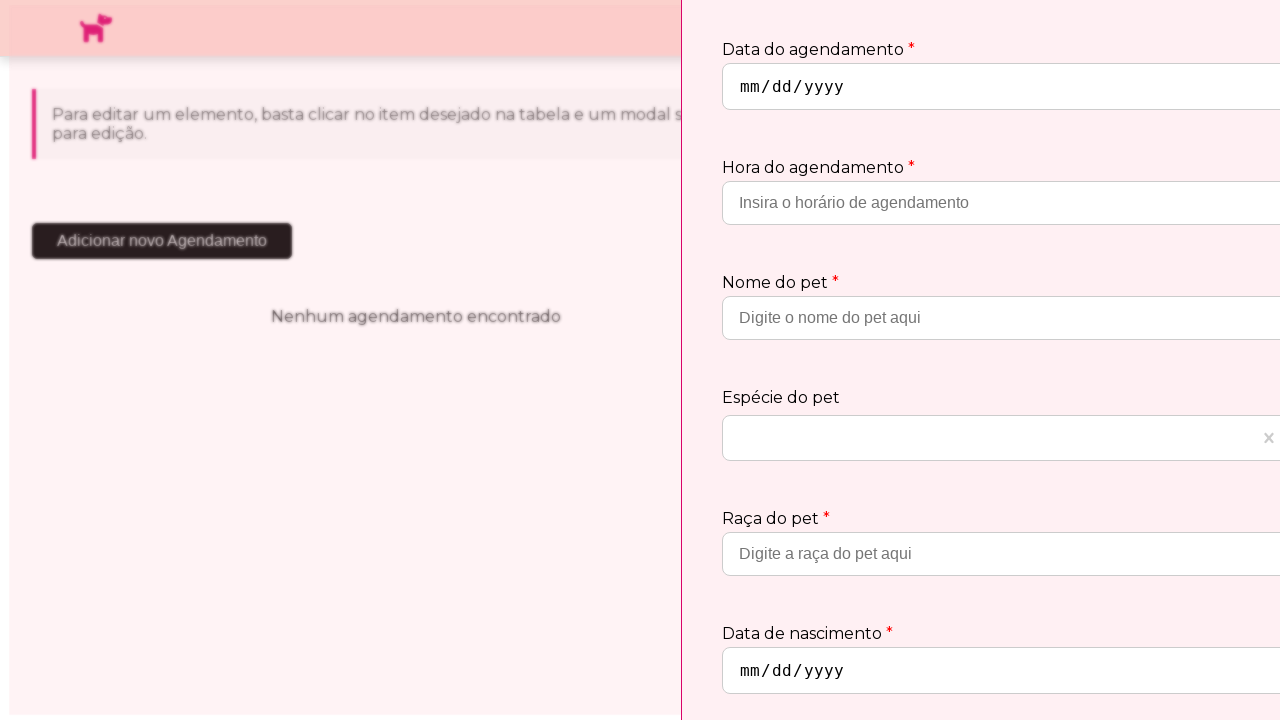

Appointment modal appeared
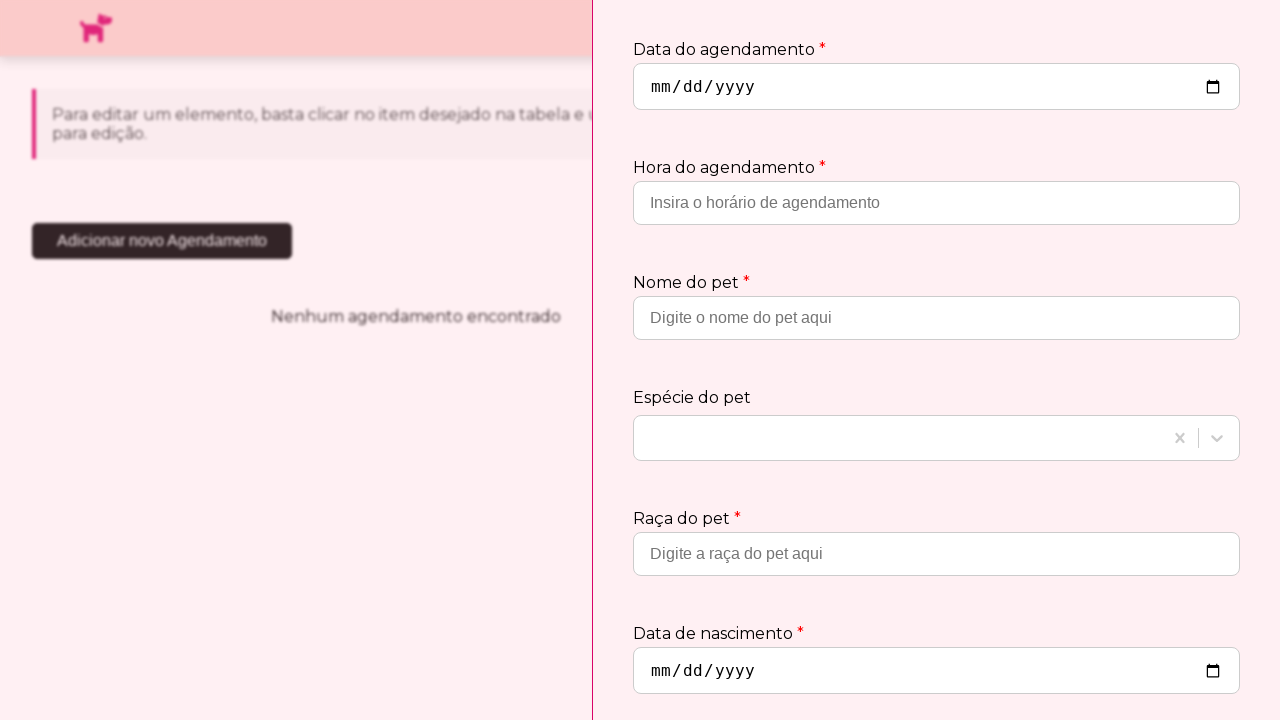

Filled date field with '2030-10-10' on input[type='date']
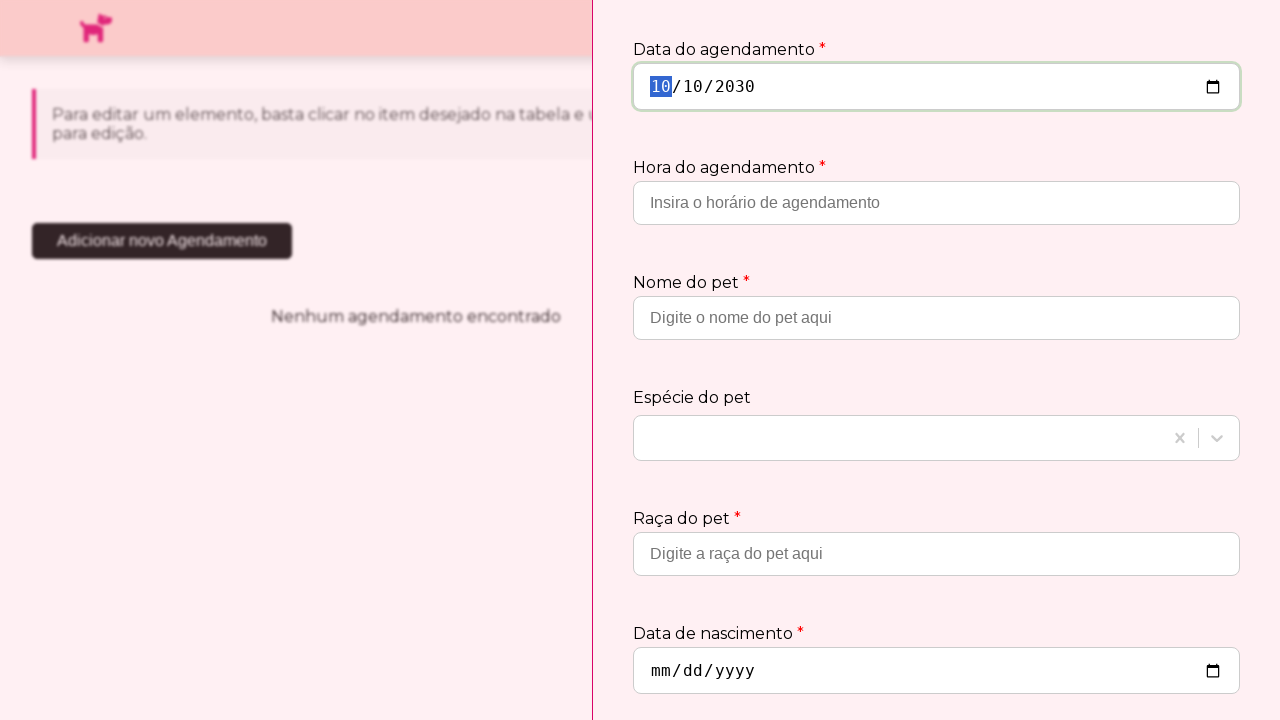

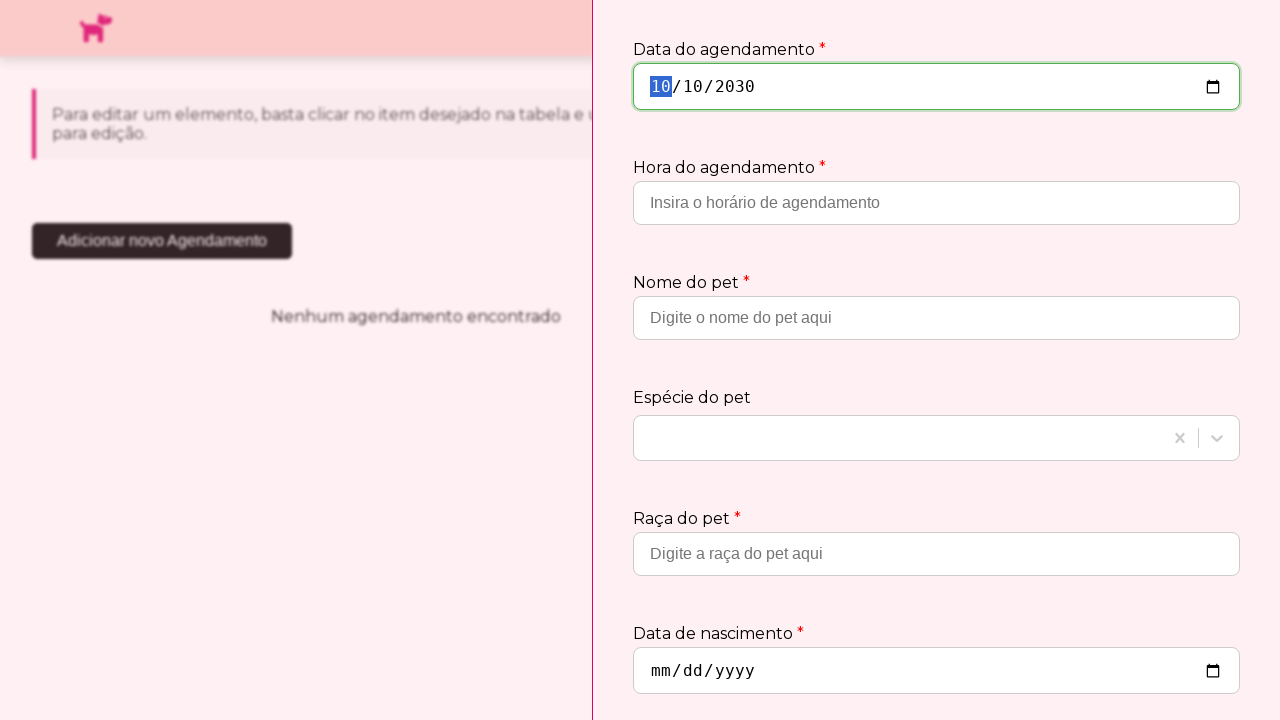